Tests checkbox functionality on an automation practice page by clicking on a checkbox element

Starting URL: https://rahulshettyacademy.com/AutomationPractice/

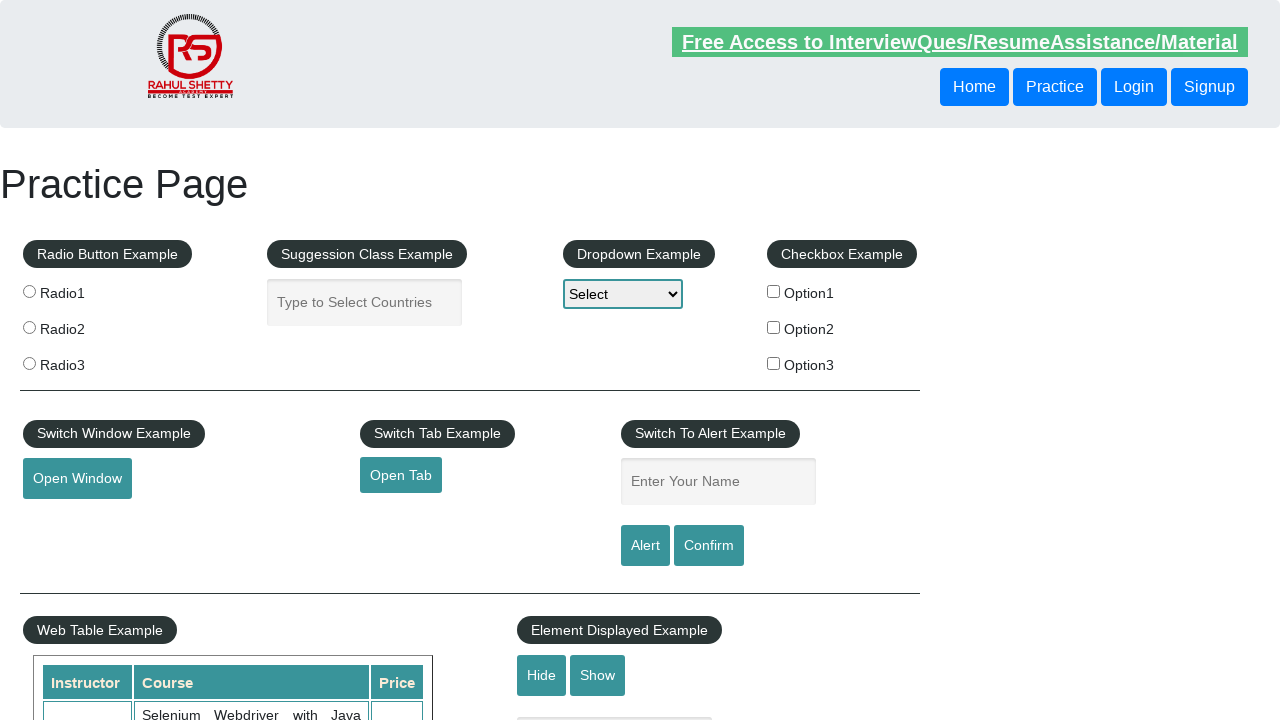

Clicked on checkbox option 1 at (774, 291) on input[id='checkBoxOption1']
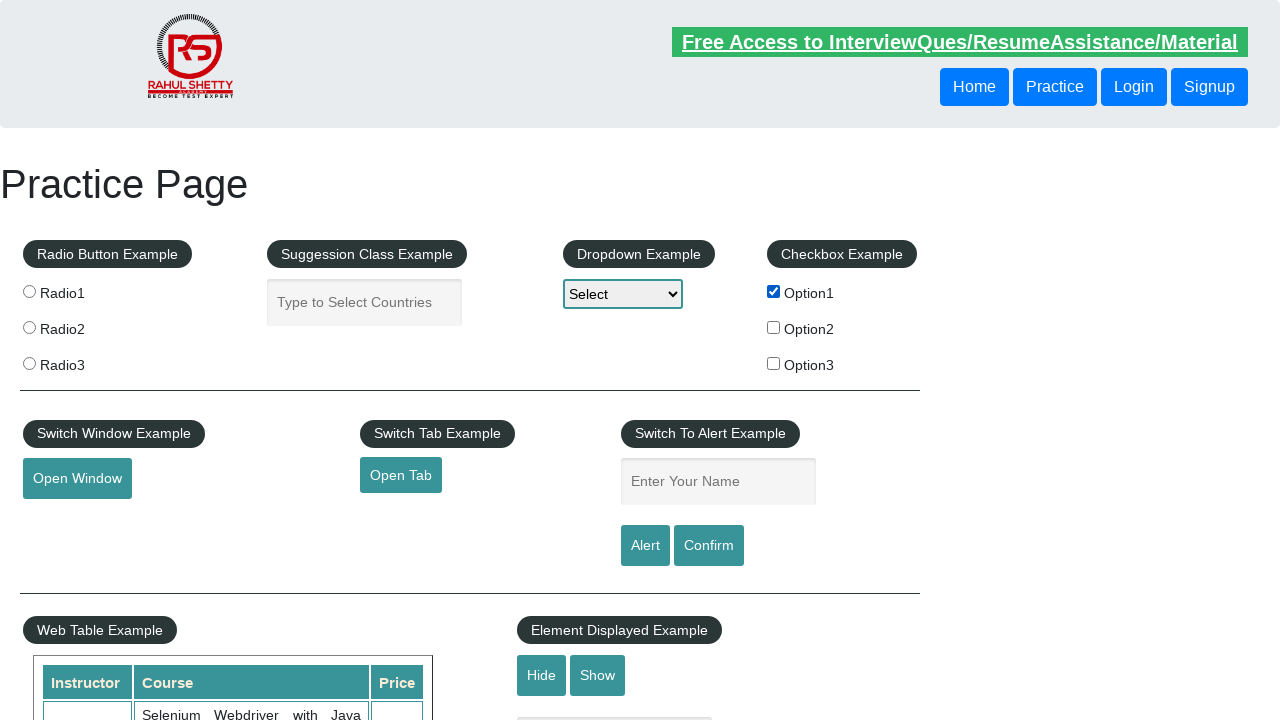

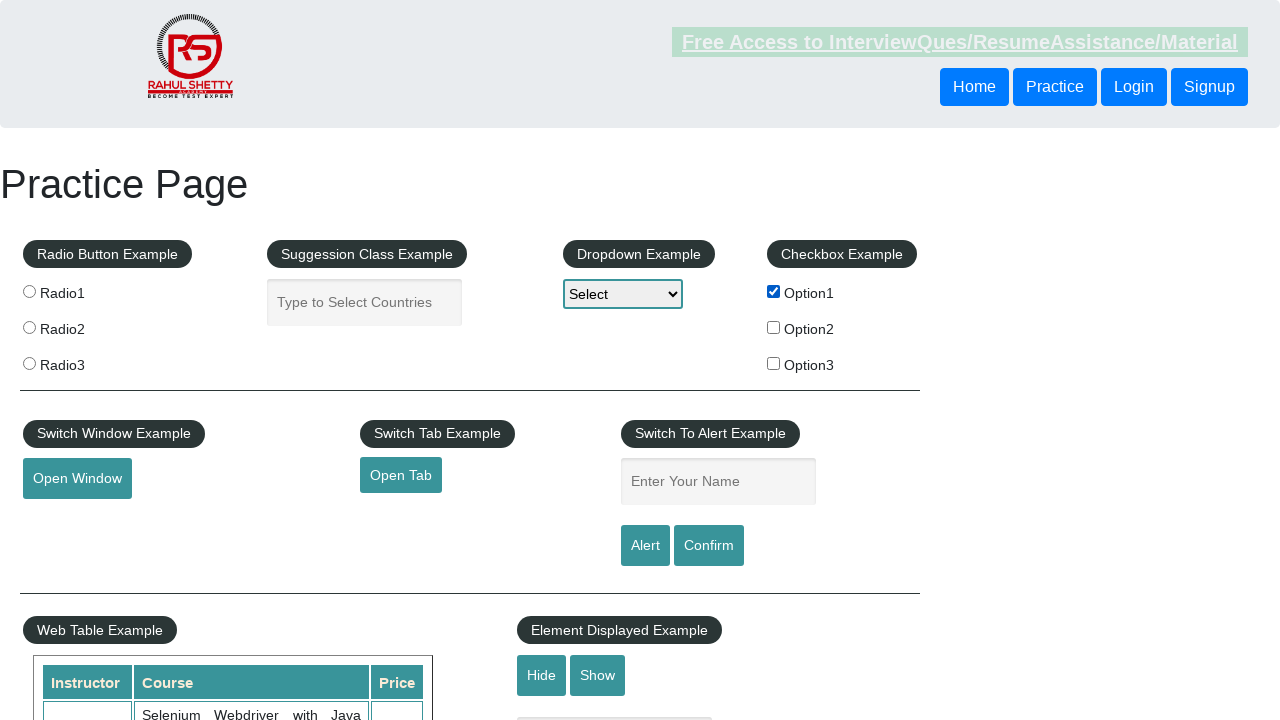